Tests that the todo counter displays the correct number of items as they are added

Starting URL: https://demo.playwright.dev/todomvc

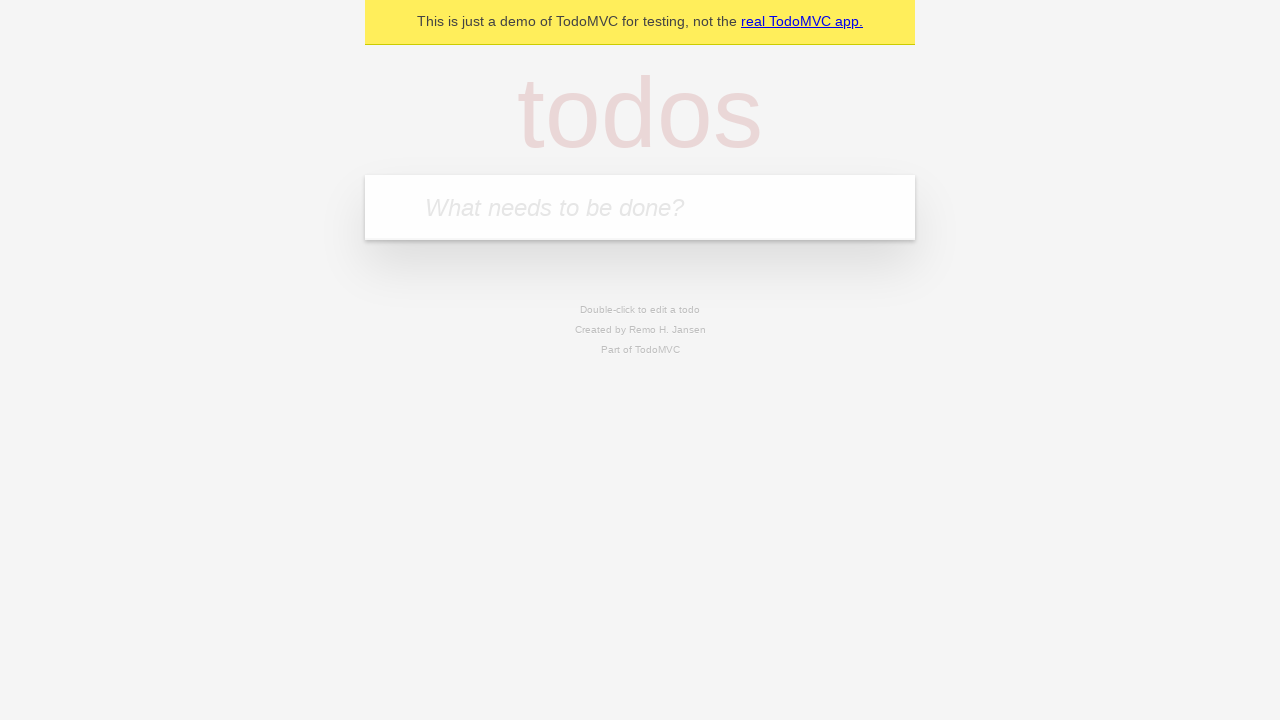

Located the todo input field
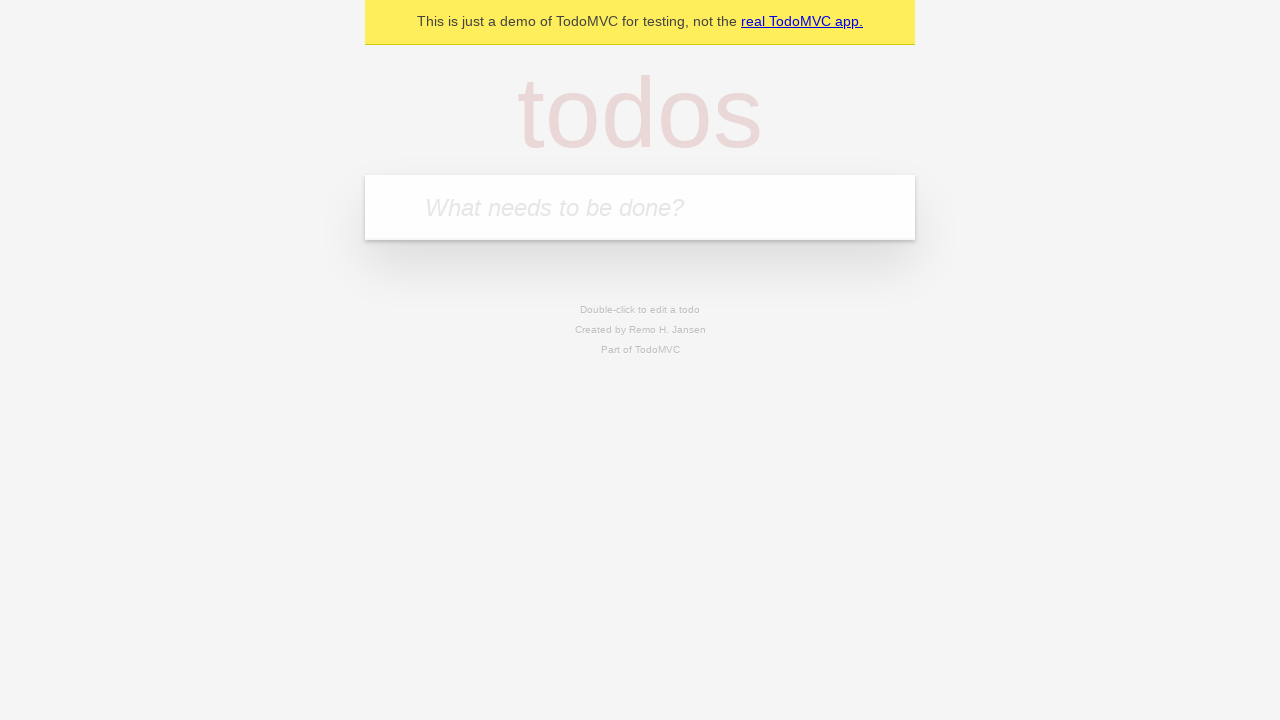

Filled first todo input with 'buy some cheese' on internal:attr=[placeholder="What needs to be done?"i]
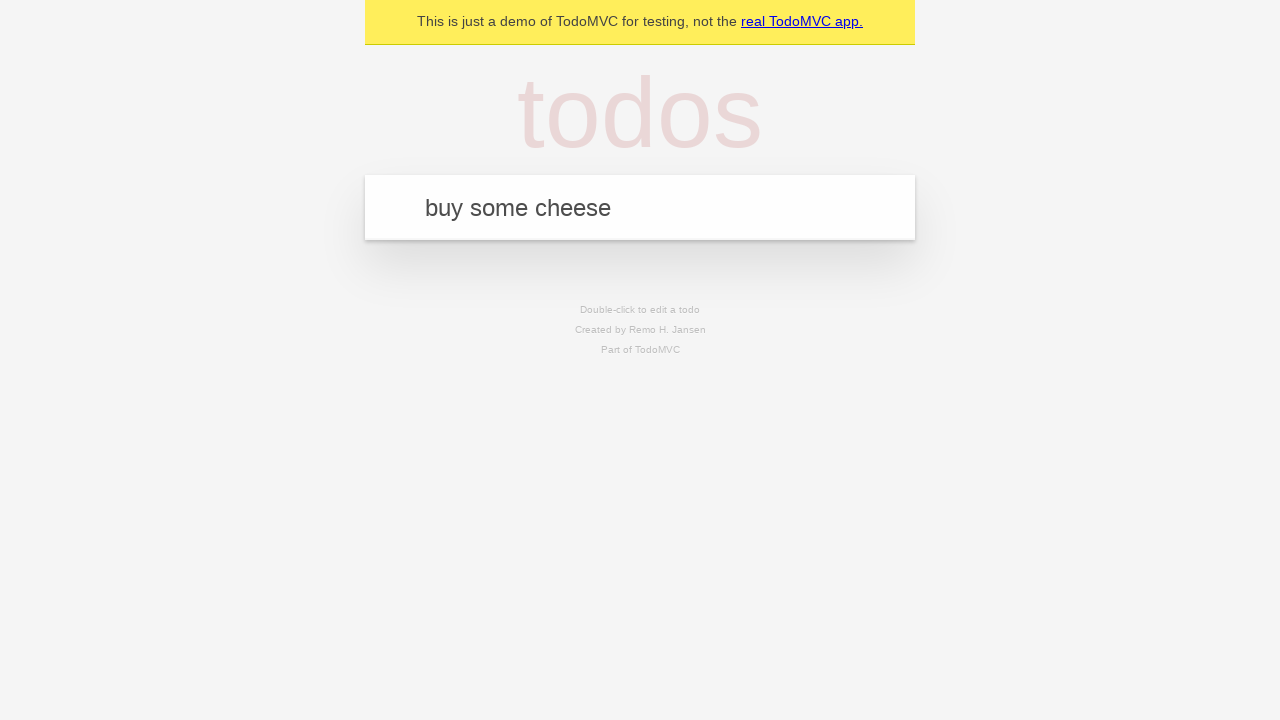

Pressed Enter to add first todo item on internal:attr=[placeholder="What needs to be done?"i]
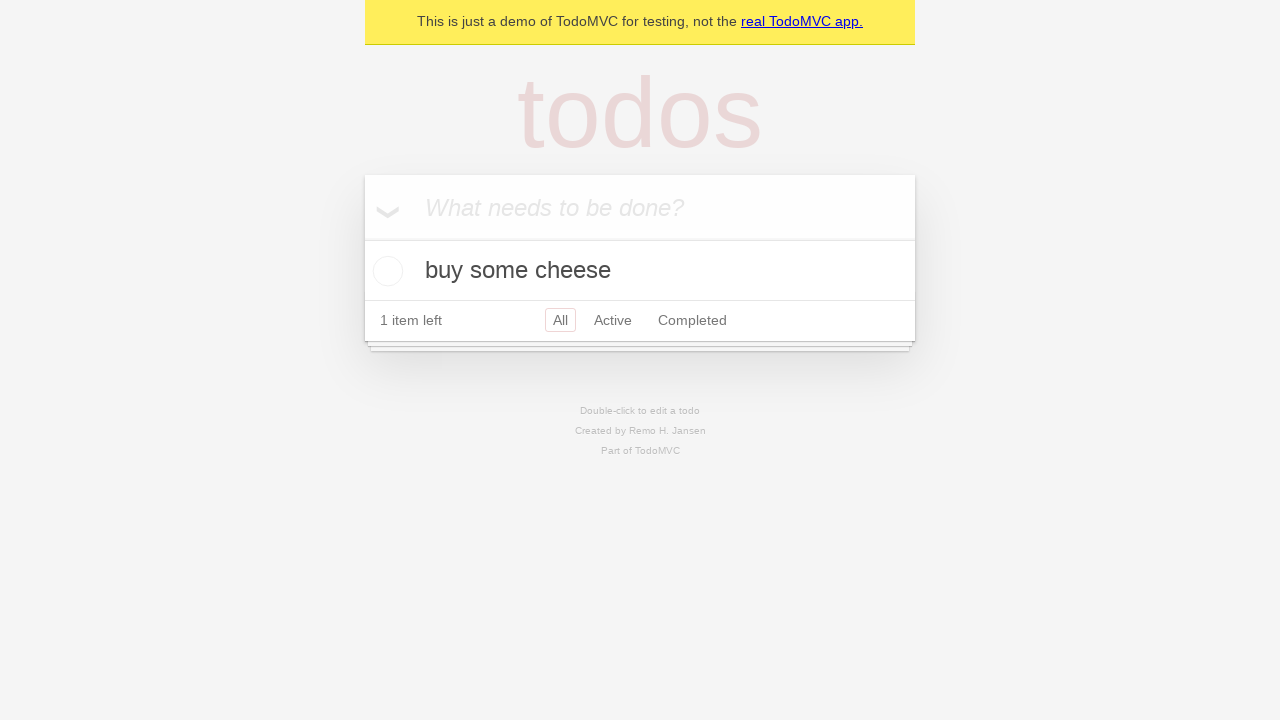

Waited for todo counter to appear
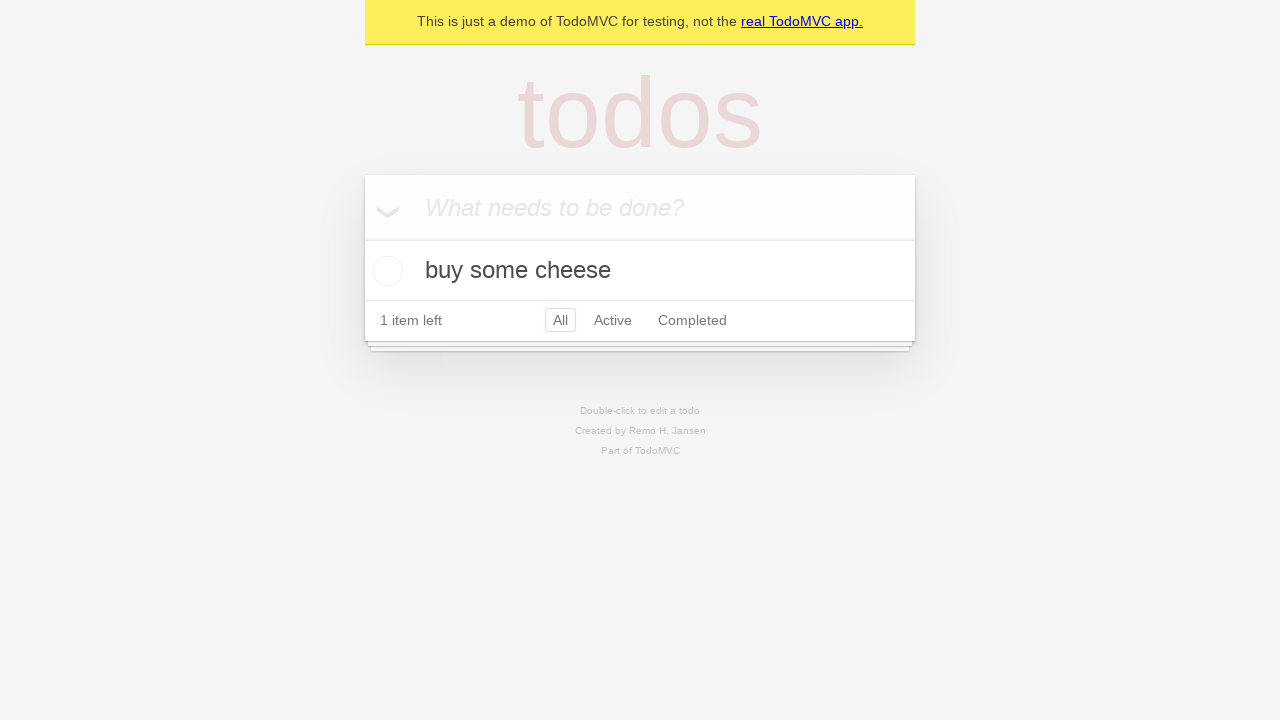

Filled second todo input with 'feed the cat' on internal:attr=[placeholder="What needs to be done?"i]
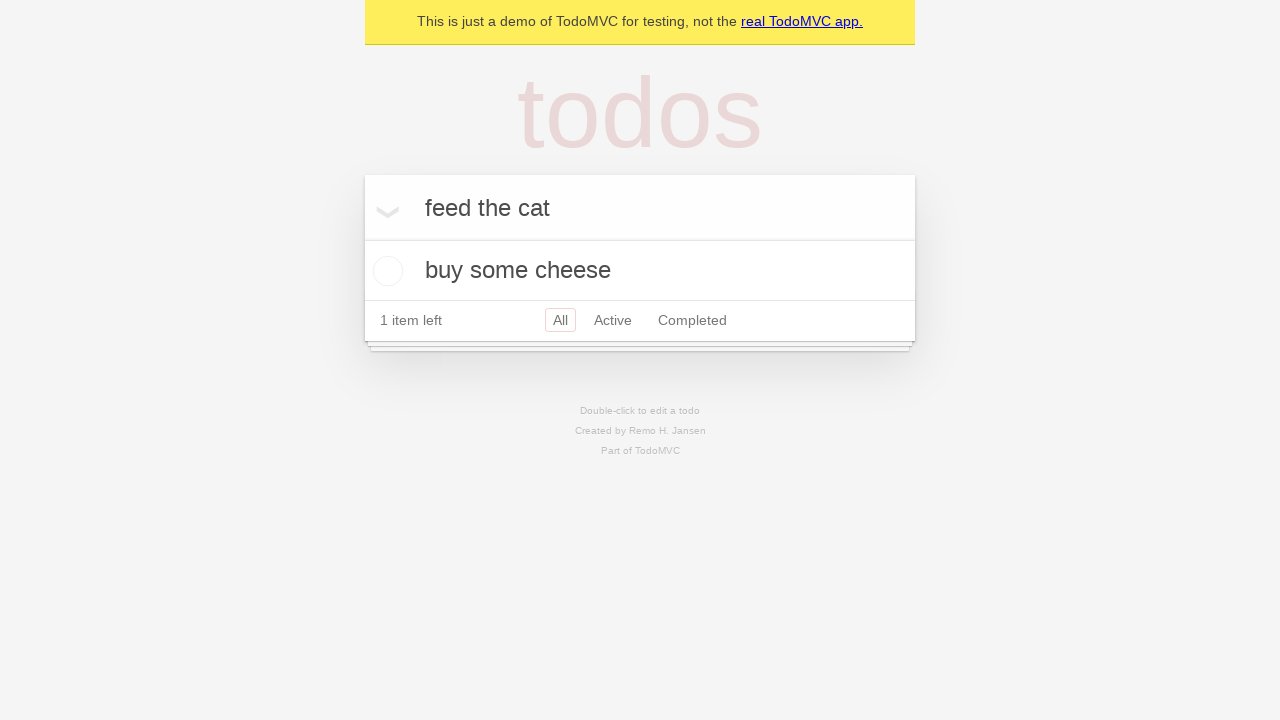

Pressed Enter to add second todo item on internal:attr=[placeholder="What needs to be done?"i]
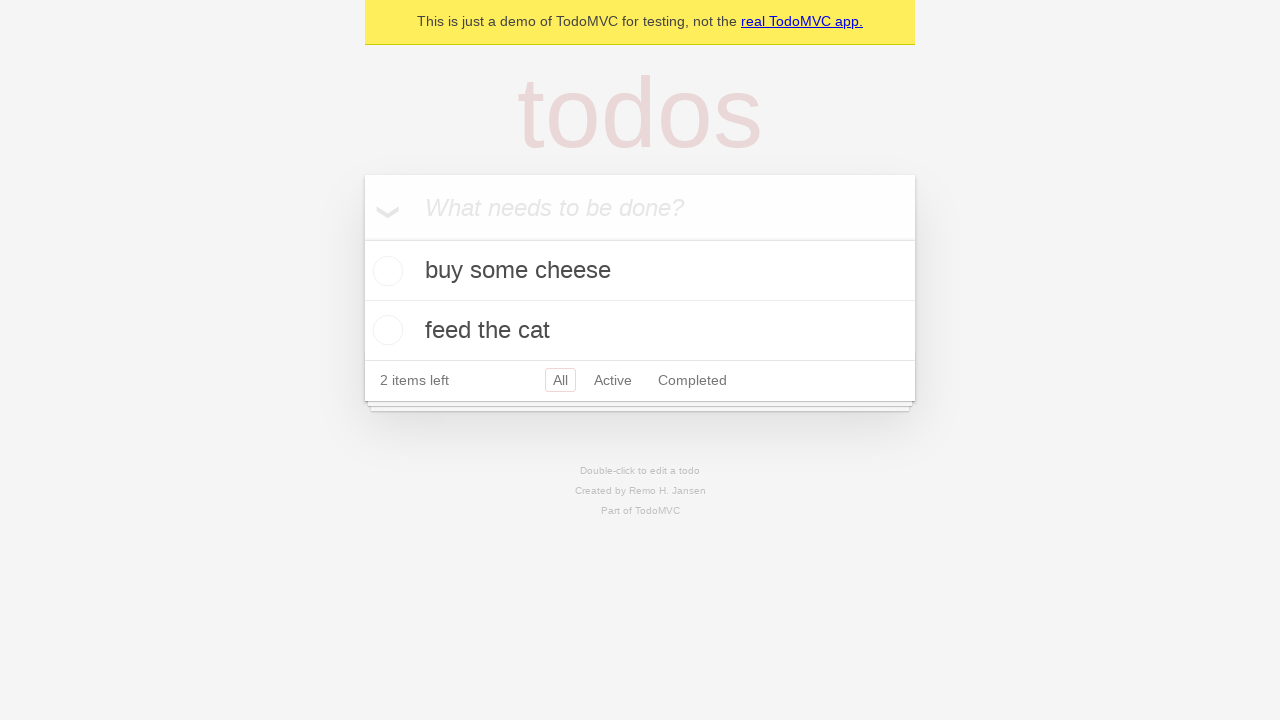

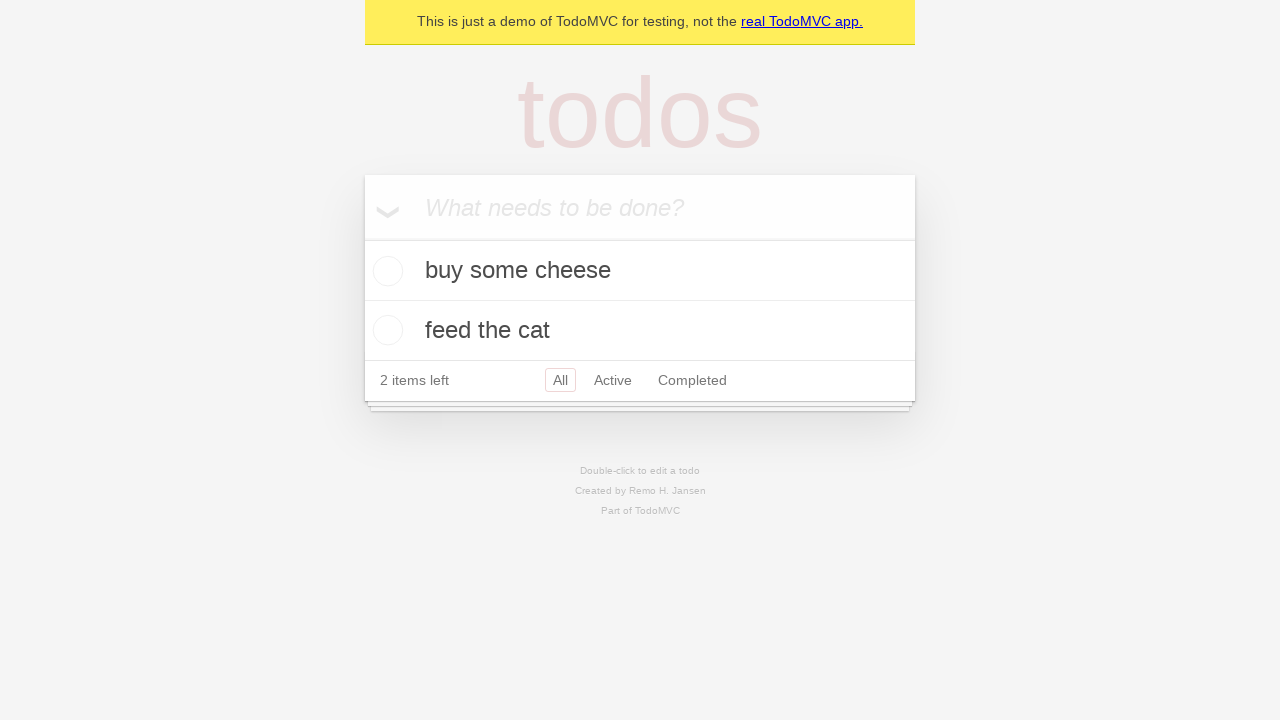